Tests the GreenKart shopping site by searching for products containing "ca", verifying product counts, adding items to cart by clicking buttons, and verifying the brand logo text.

Starting URL: https://rahulshettyacademy.com/seleniumPractise/

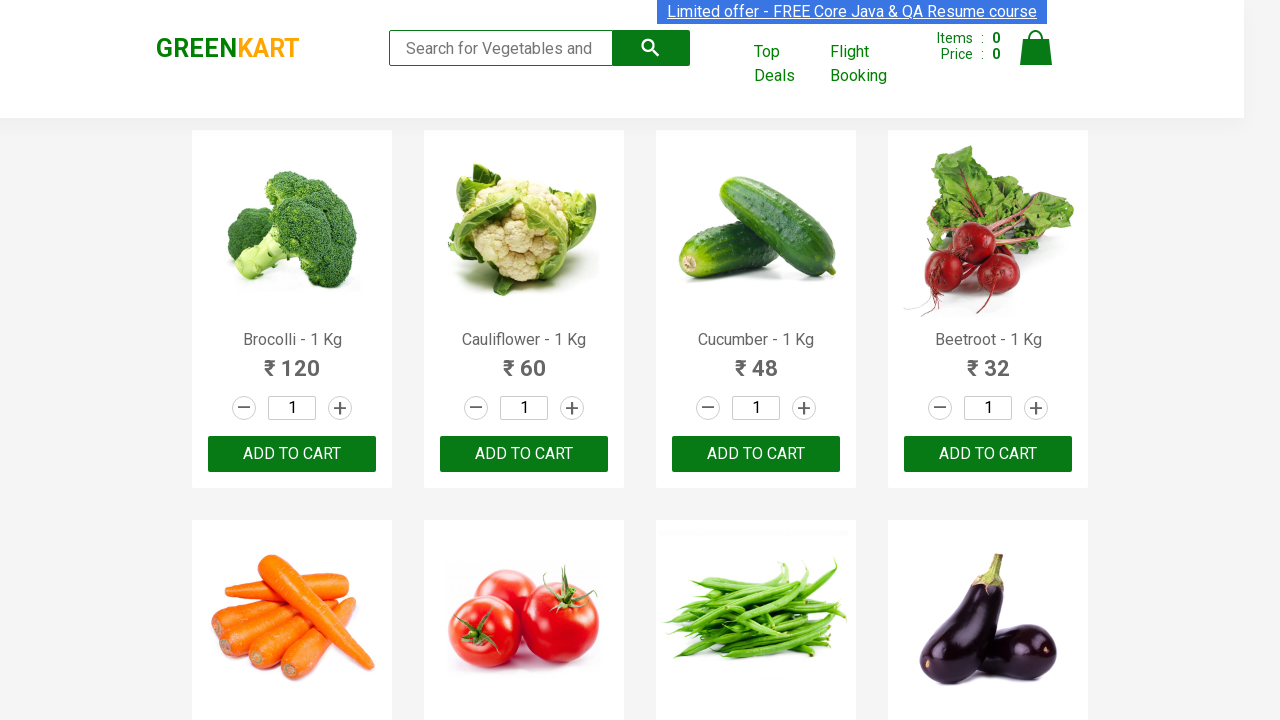

Filled search box with 'ca' to filter products on .search-keyword
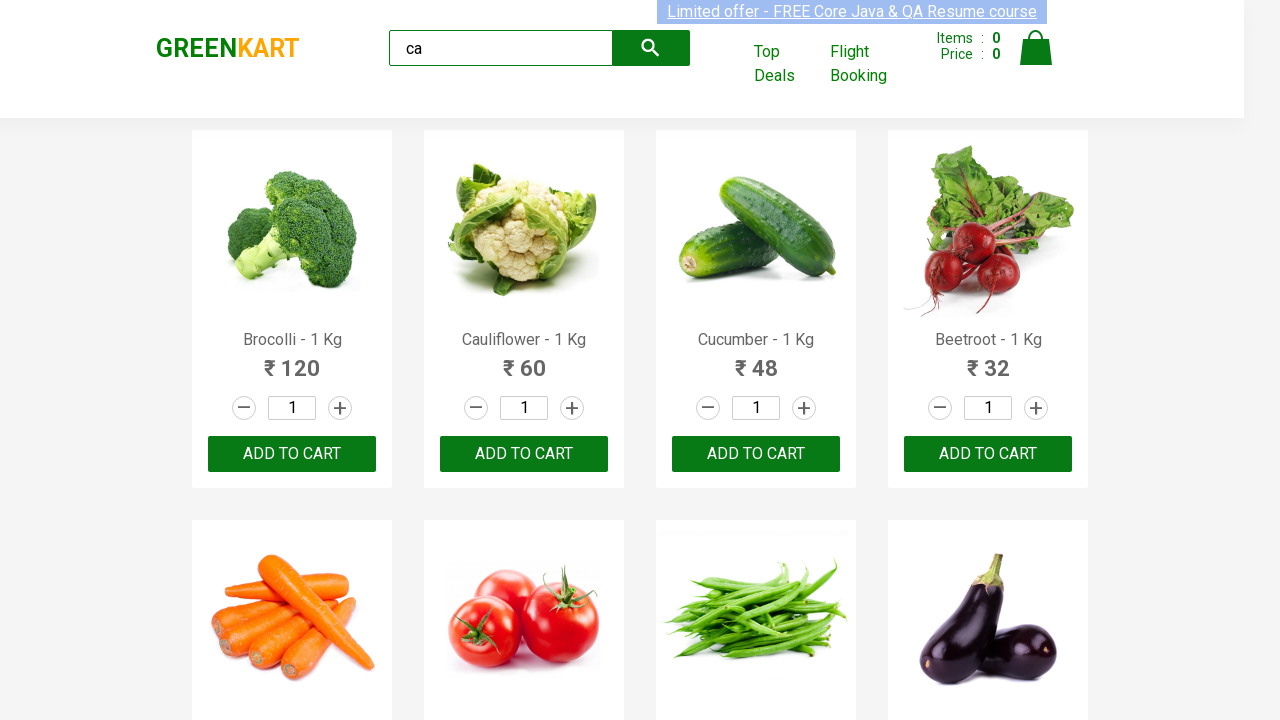

Waited 2 seconds for products to filter
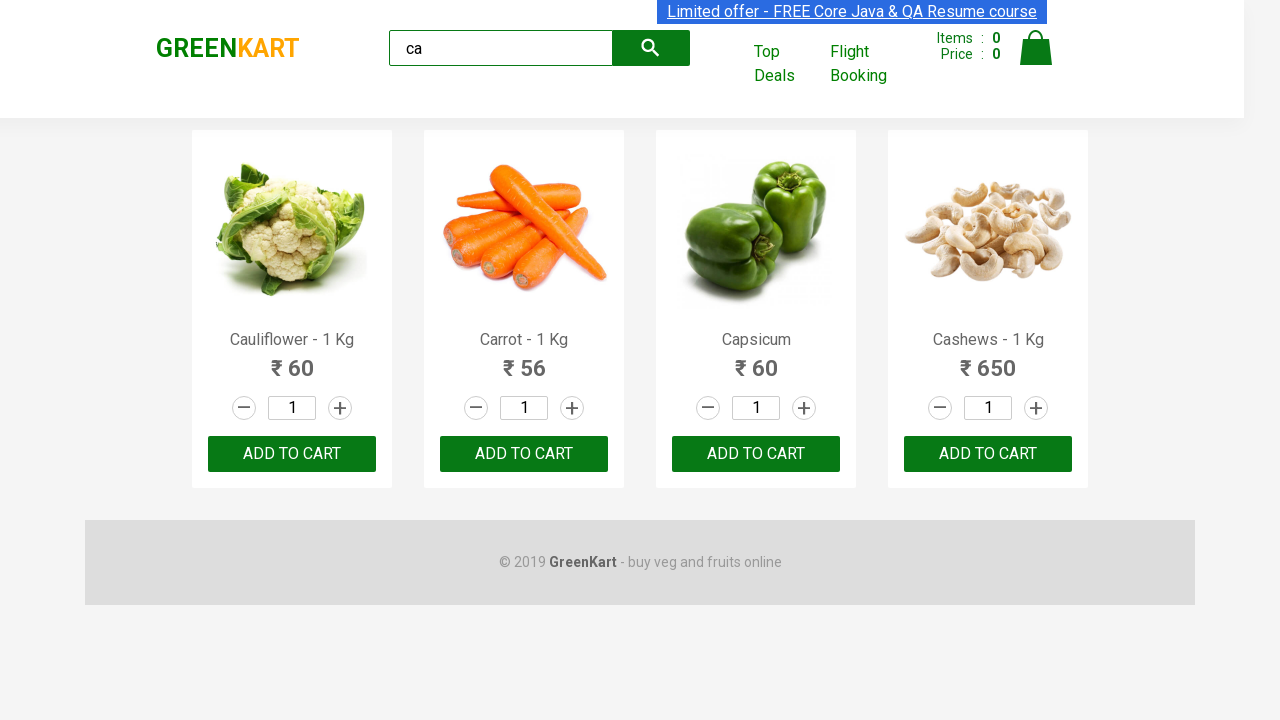

Product elements loaded and are visible
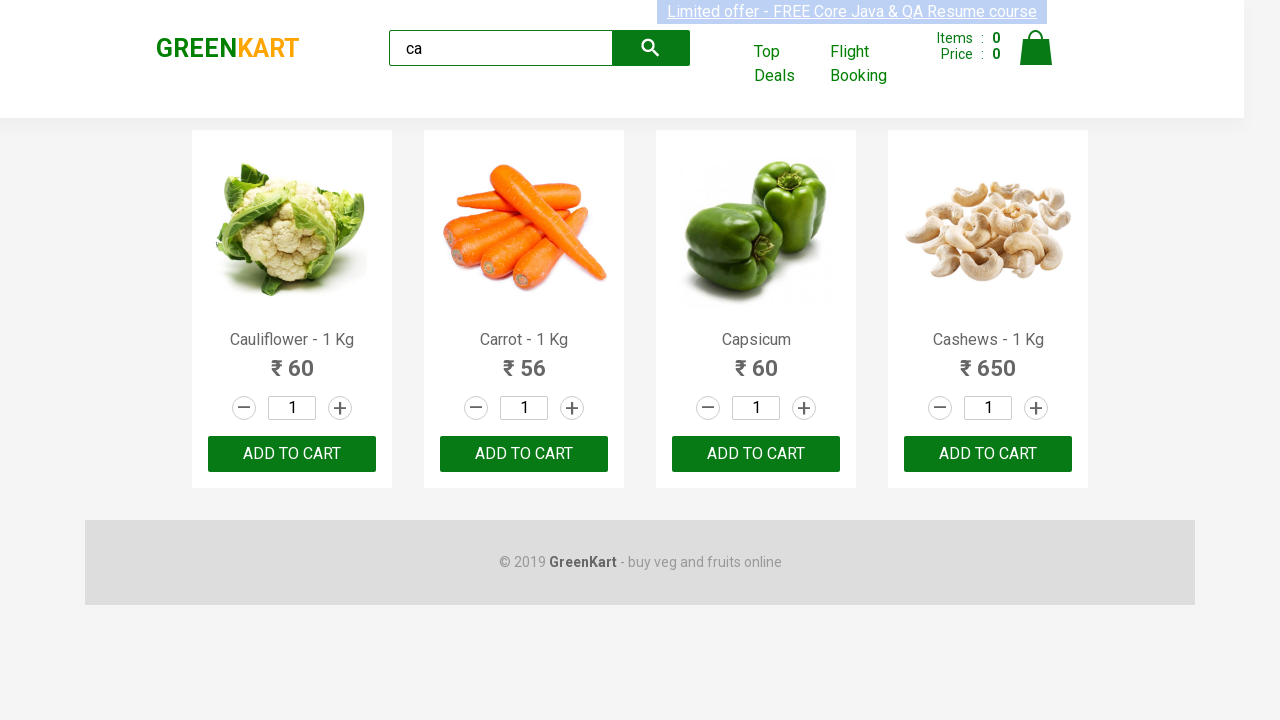

Clicked 'Add to Cart' button on third product at (756, 454) on :nth-child(3) > .product-action > button
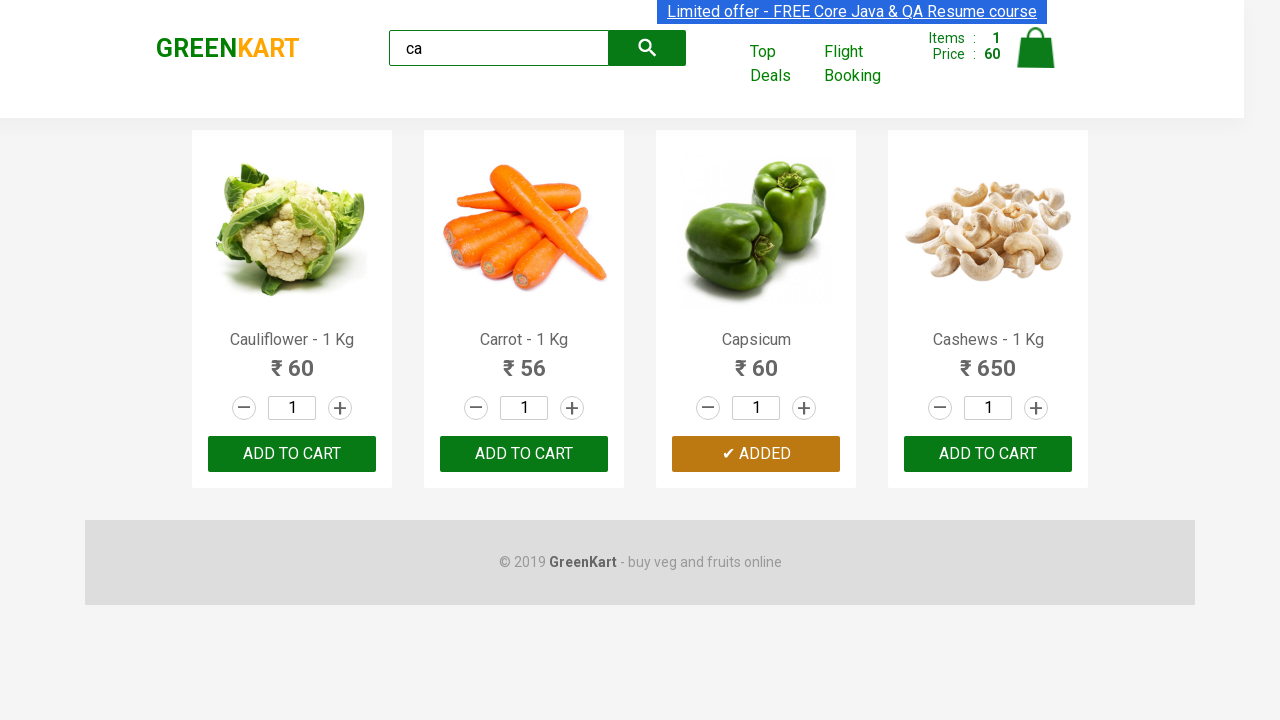

Clicked 'ADD TO CART' button on third product in products container at (756, 454) on .products .product >> nth=2 >> button:has-text('ADD TO CART')
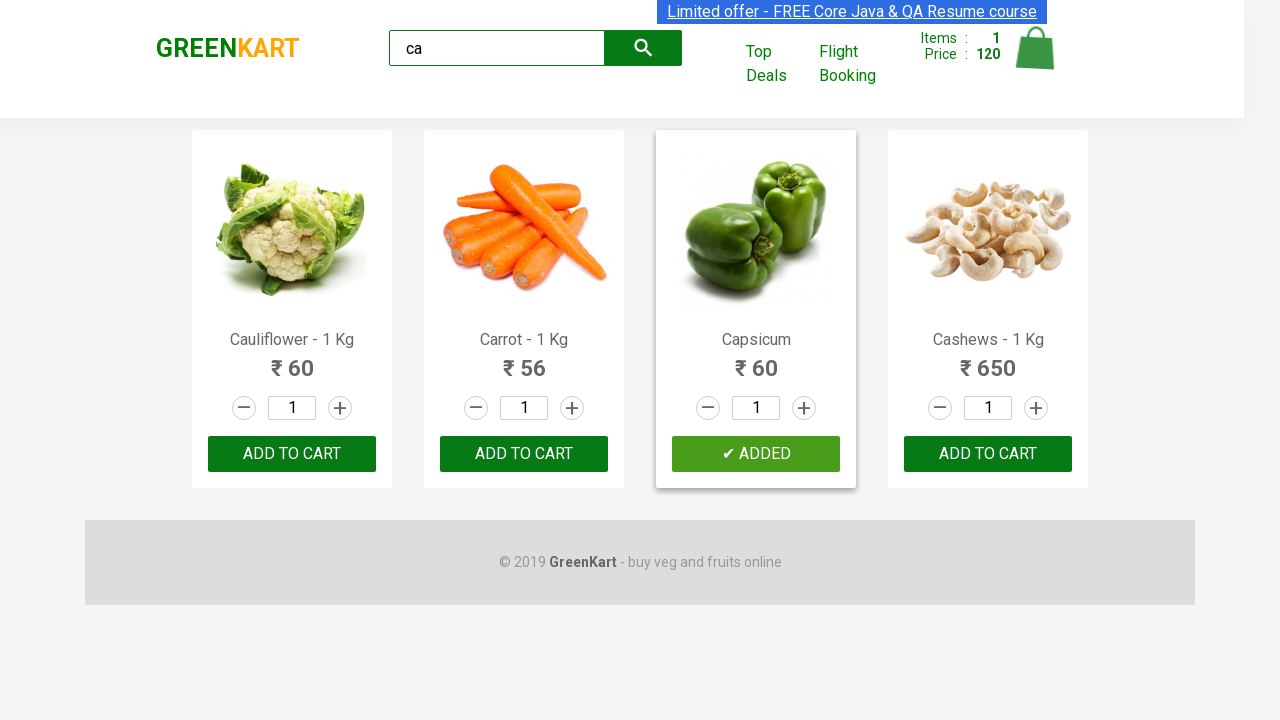

Retrieved all product elements from the page
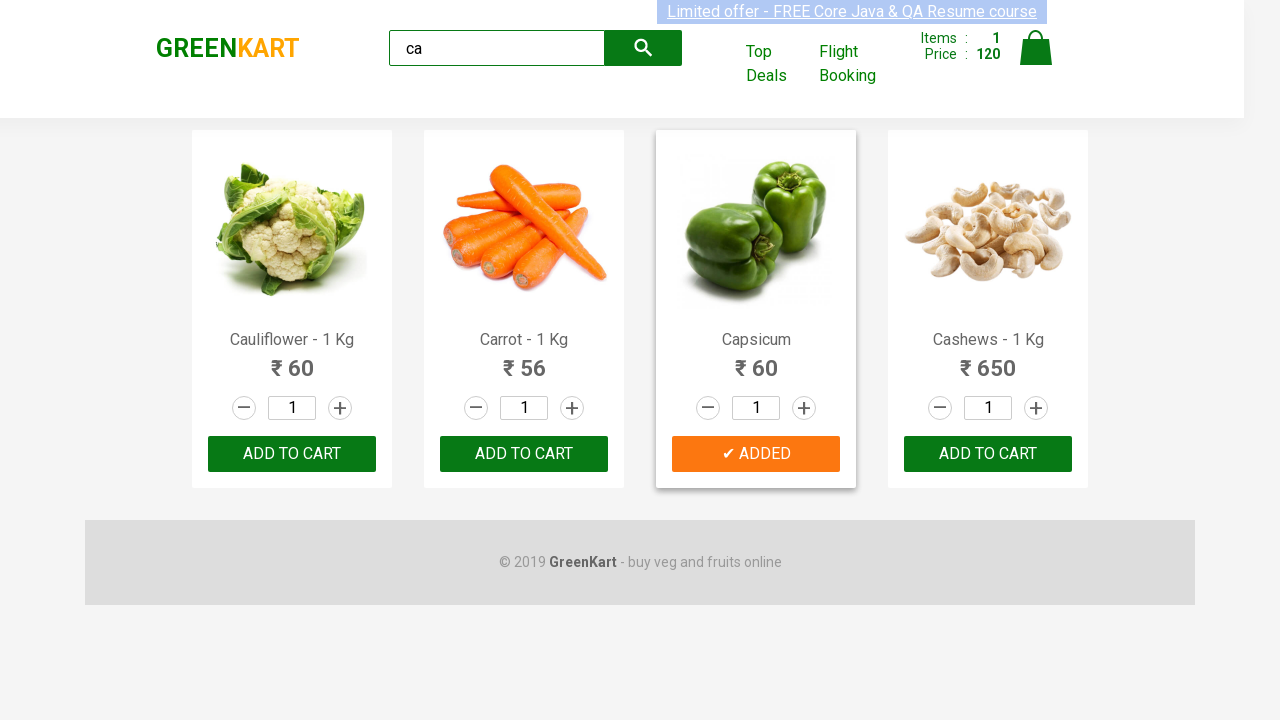

Retrieved product name: Cauliflower - 1 Kg
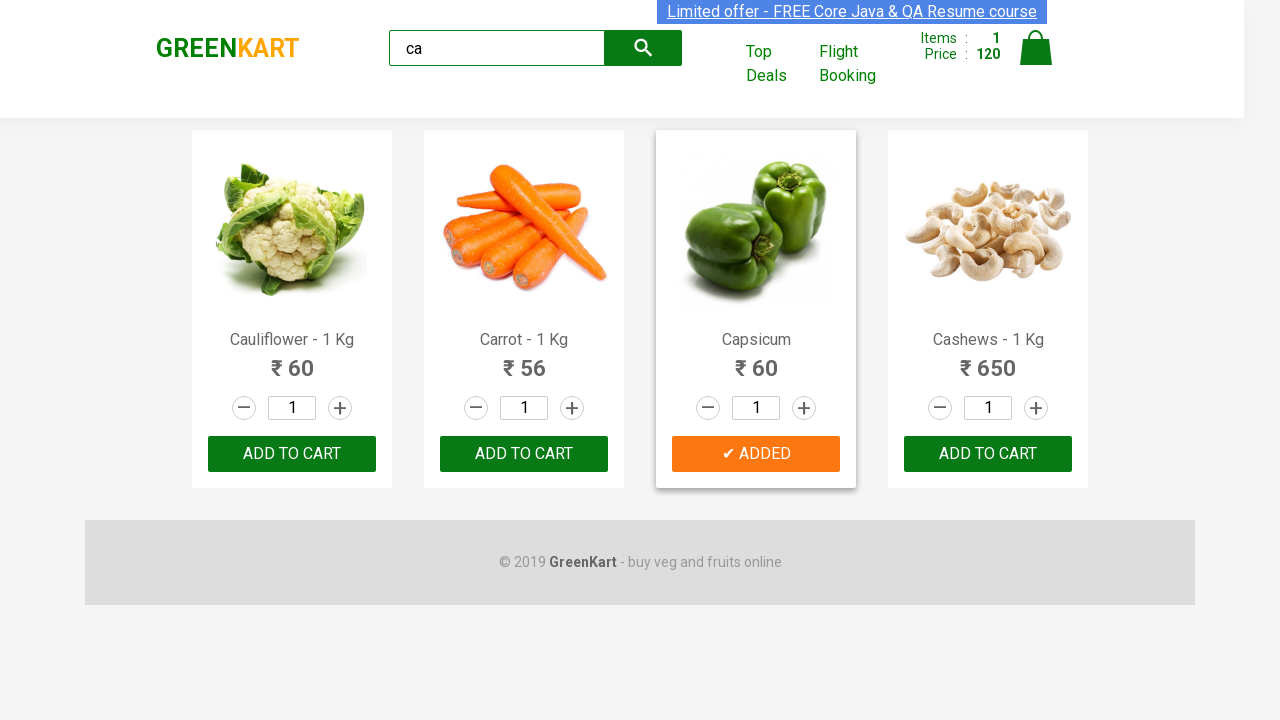

Retrieved product name: Carrot - 1 Kg
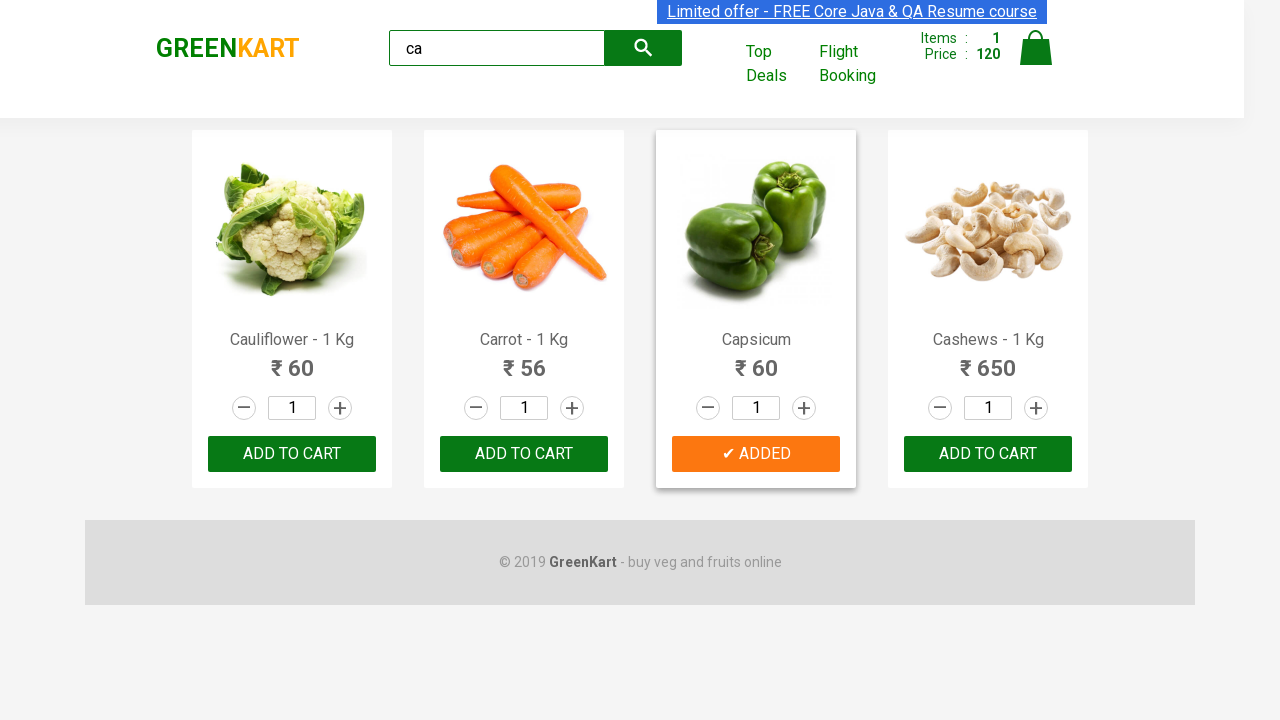

Retrieved product name: Capsicum
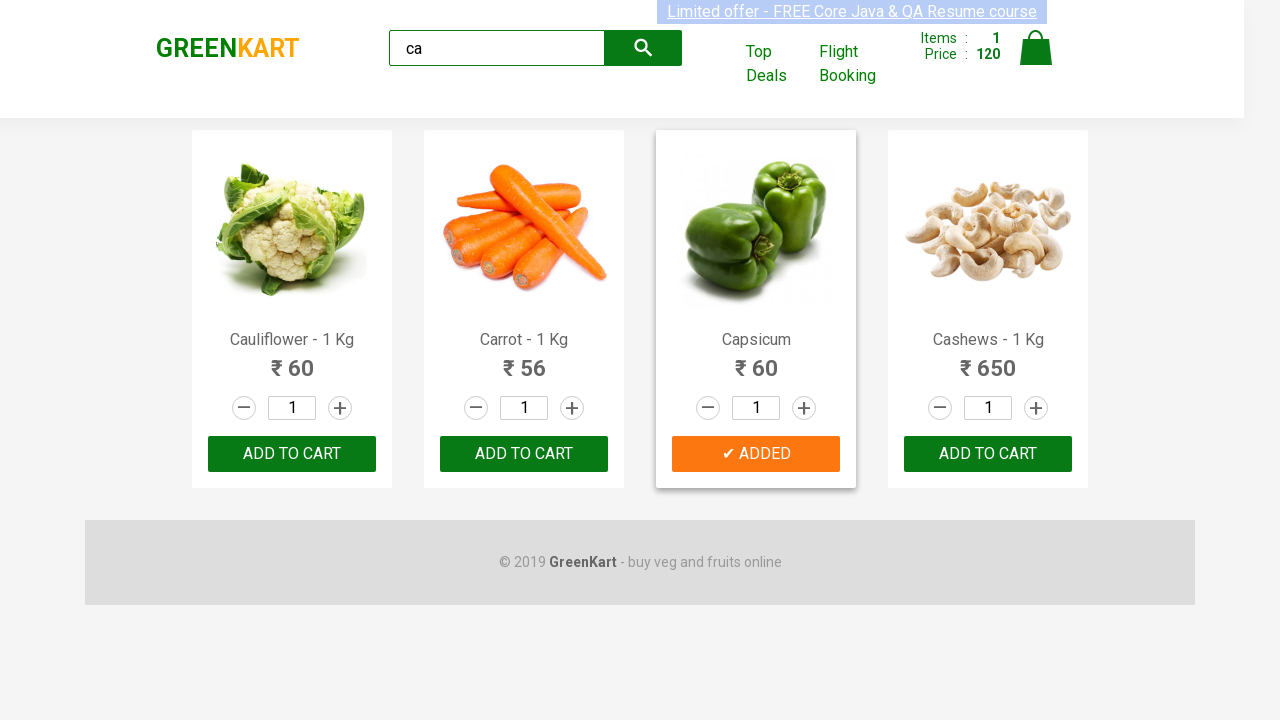

Retrieved product name: Cashews - 1 Kg
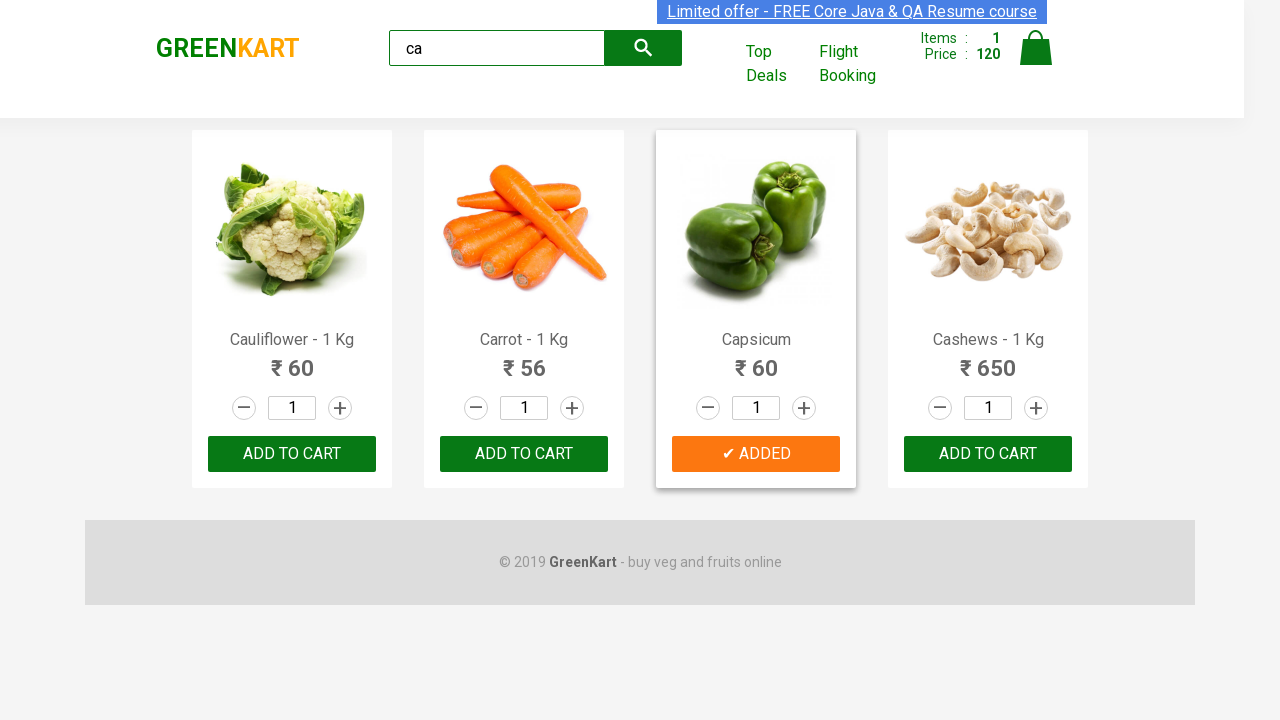

Found Cashews product and clicked 'Add to Cart' button at (988, 454) on .products .product >> nth=3 >> button
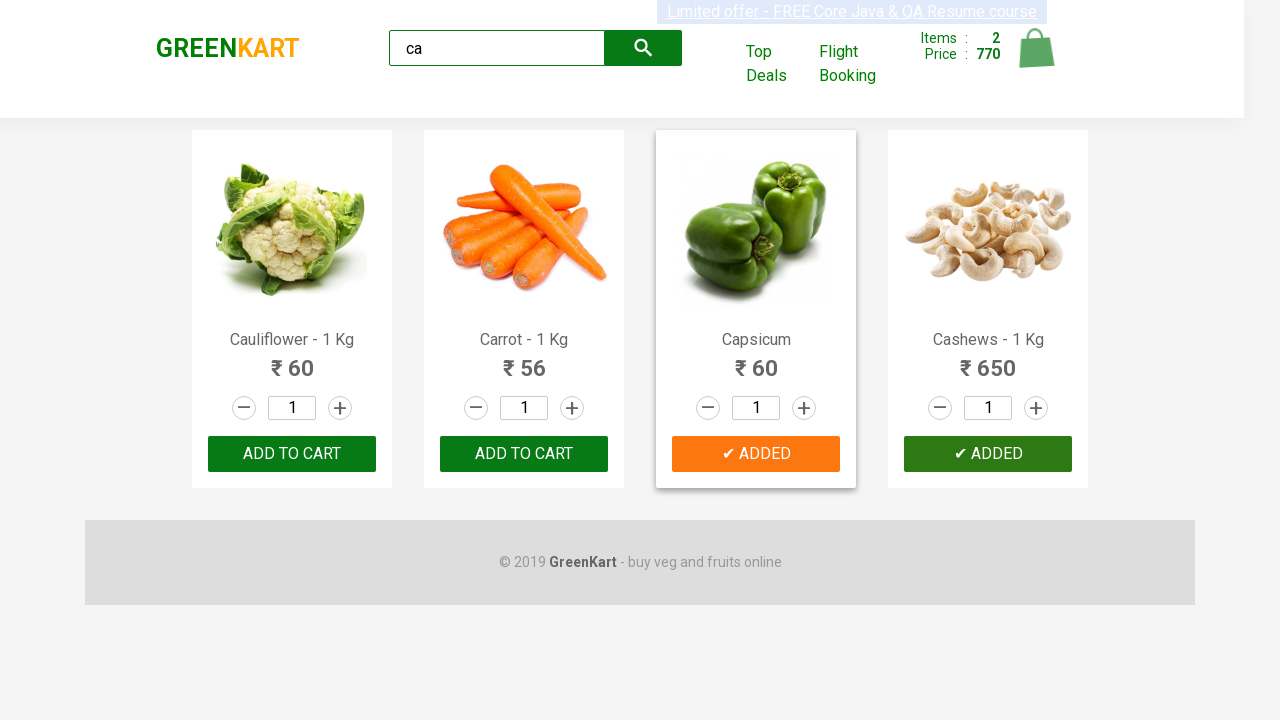

Verified brand logo text equals 'GREENKART'
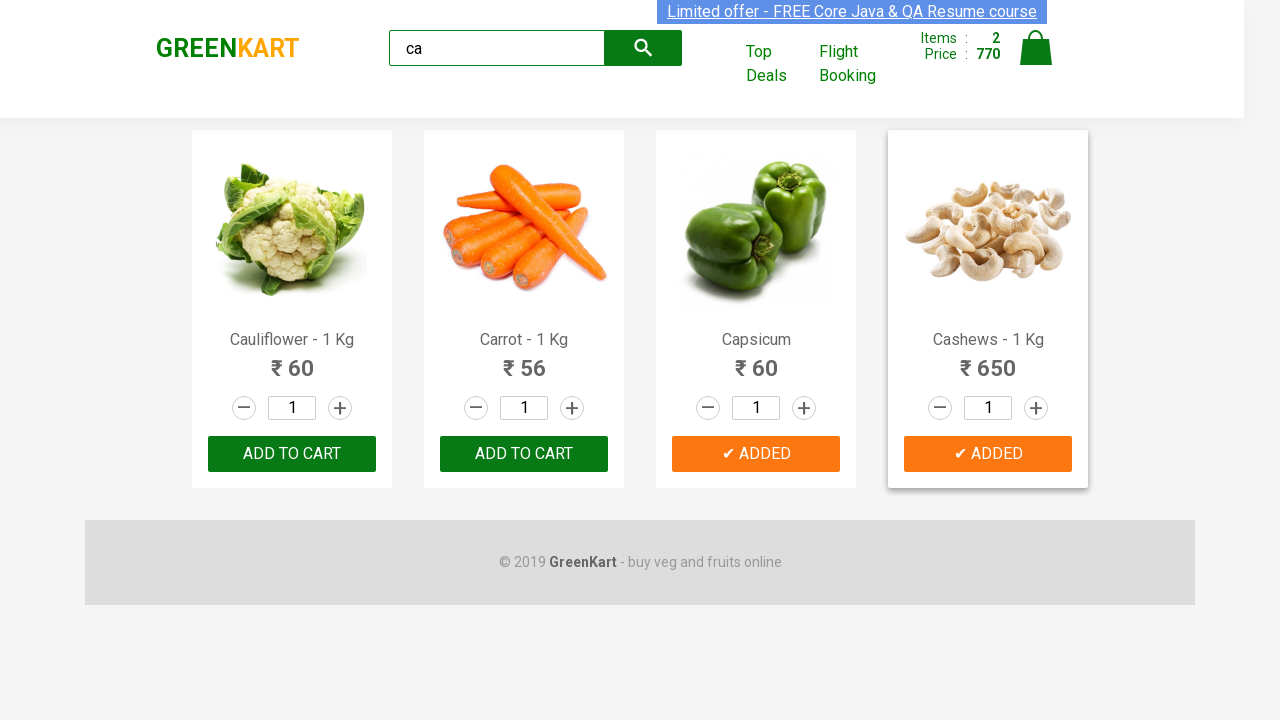

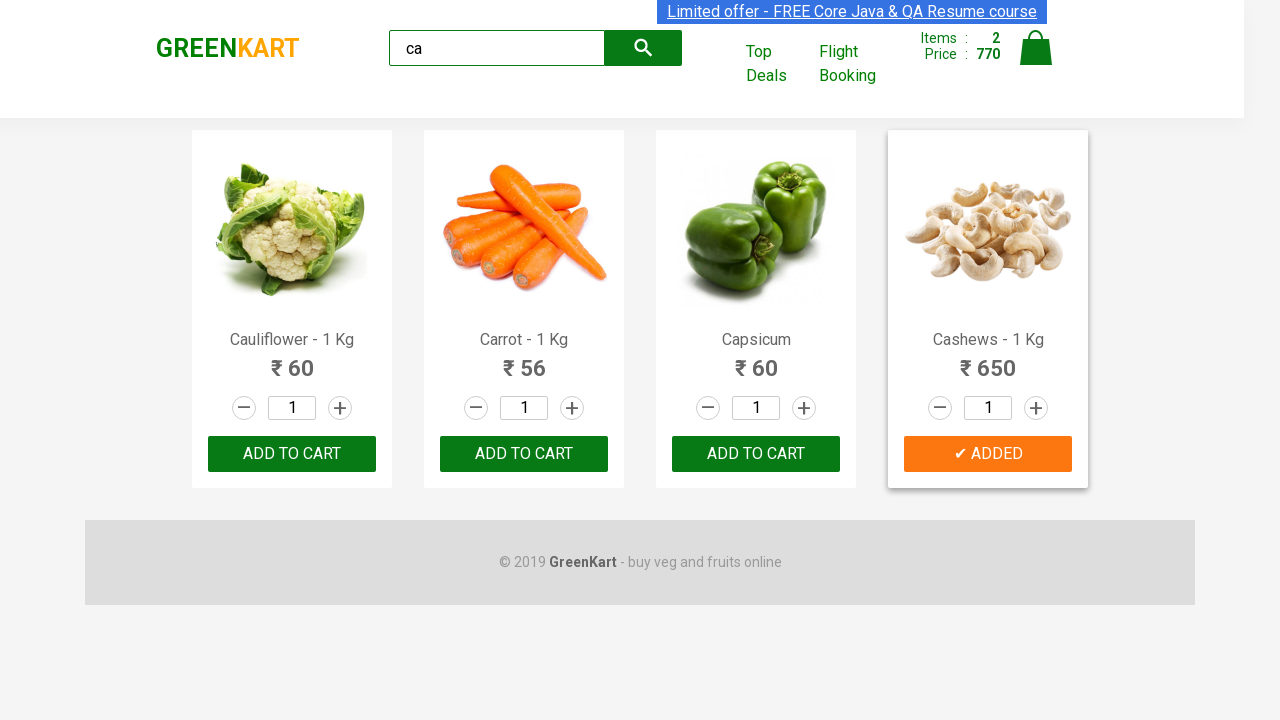